Tests dropdown selection functionality by navigating to a dropdown page and selecting an option by visible text

Starting URL: https://the-internet.herokuapp.com/dropdown

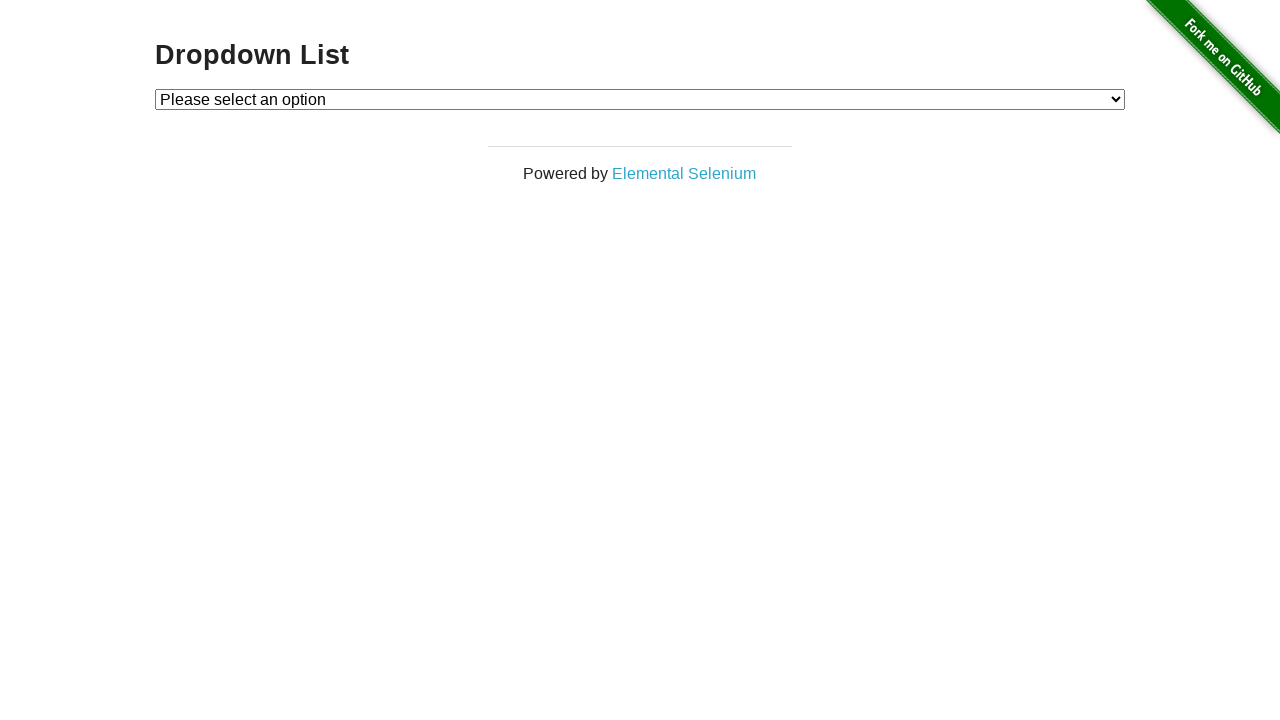

Waited for dropdown element to be visible
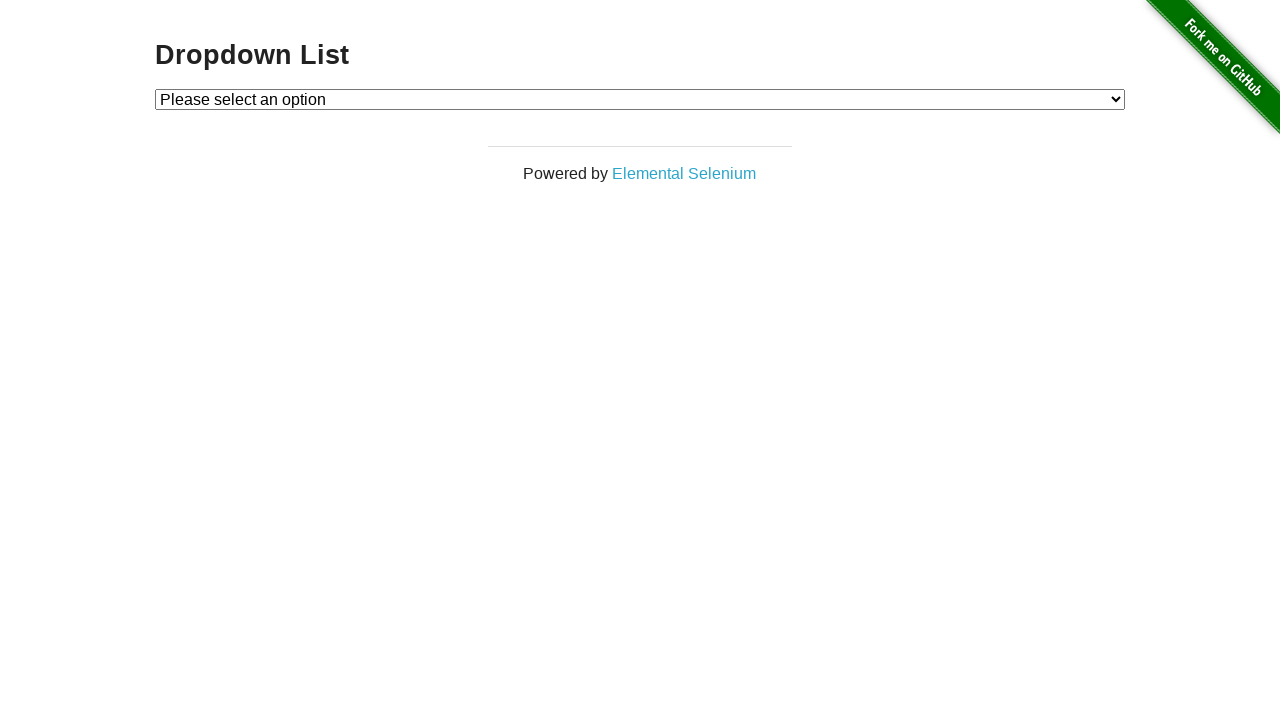

Selected 'Option 1' from dropdown on select#dropdown
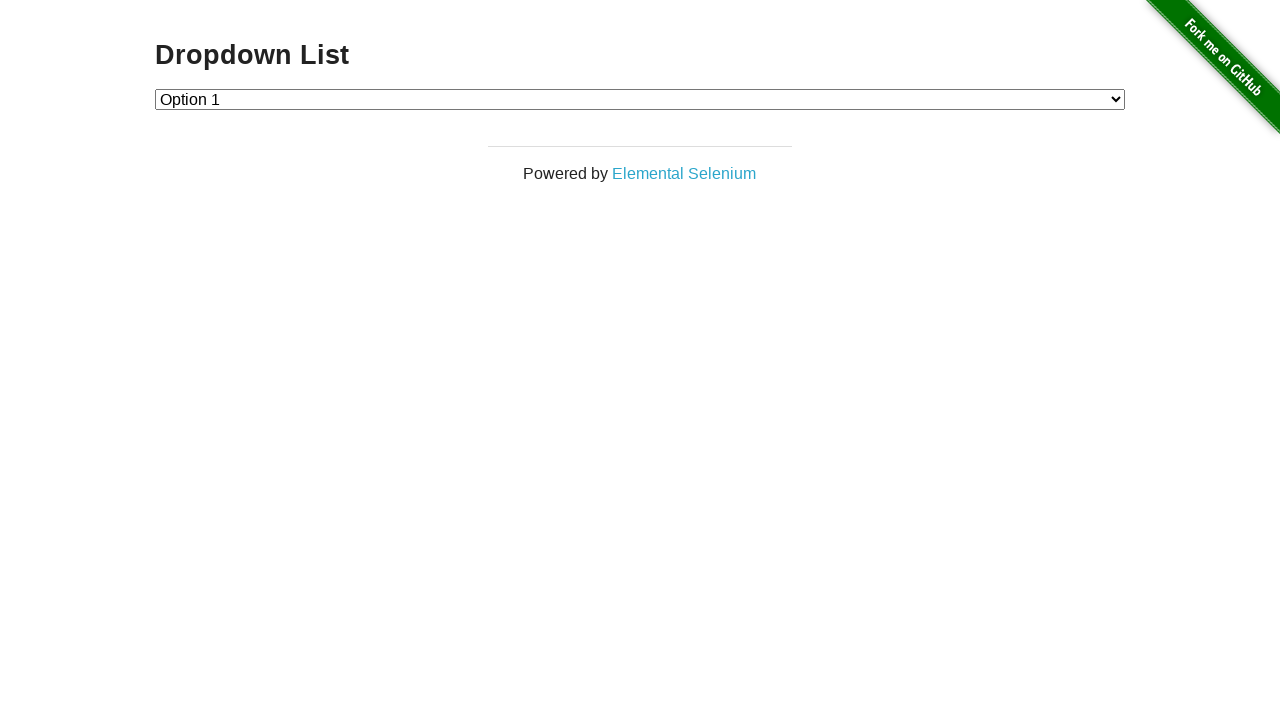

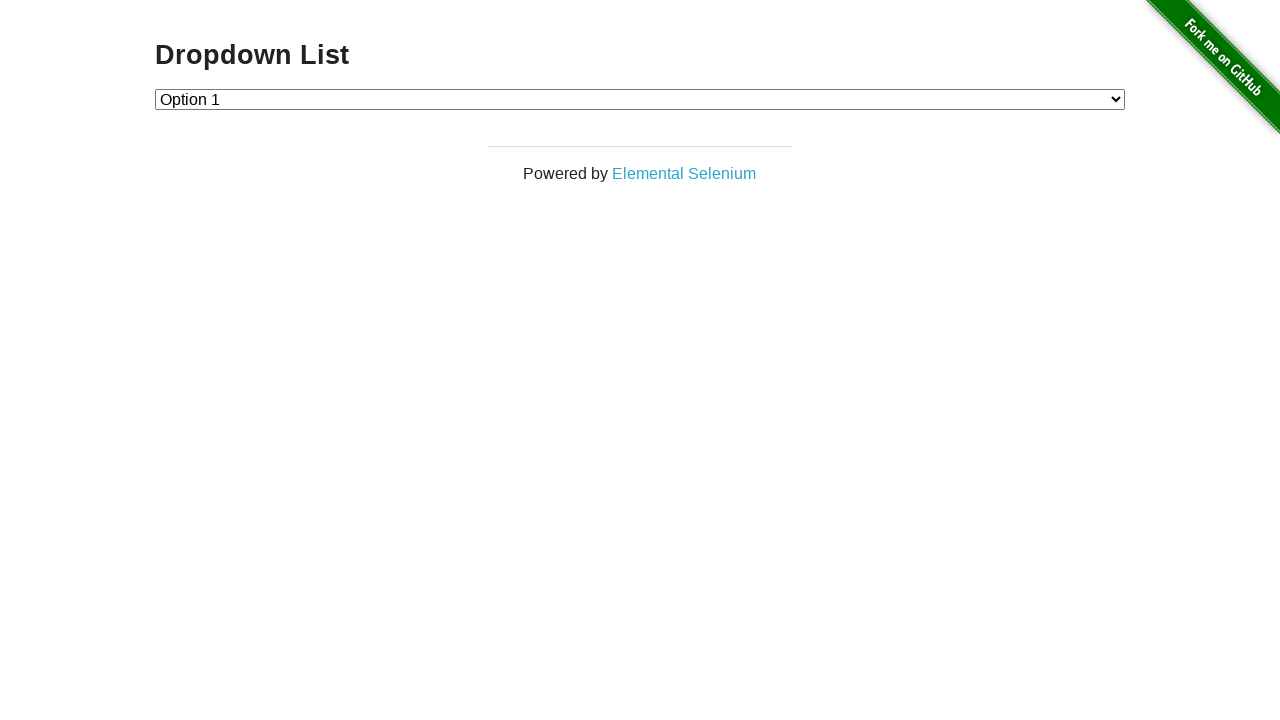